Tests navigation to the Pricing Calculator by clicking on the calculator link from search results and verifying the page title

Starting URL: https://cloud.google.com/search?hl=ru&q=Google%20Cloud%20Platform%20Pricing%20Calculator

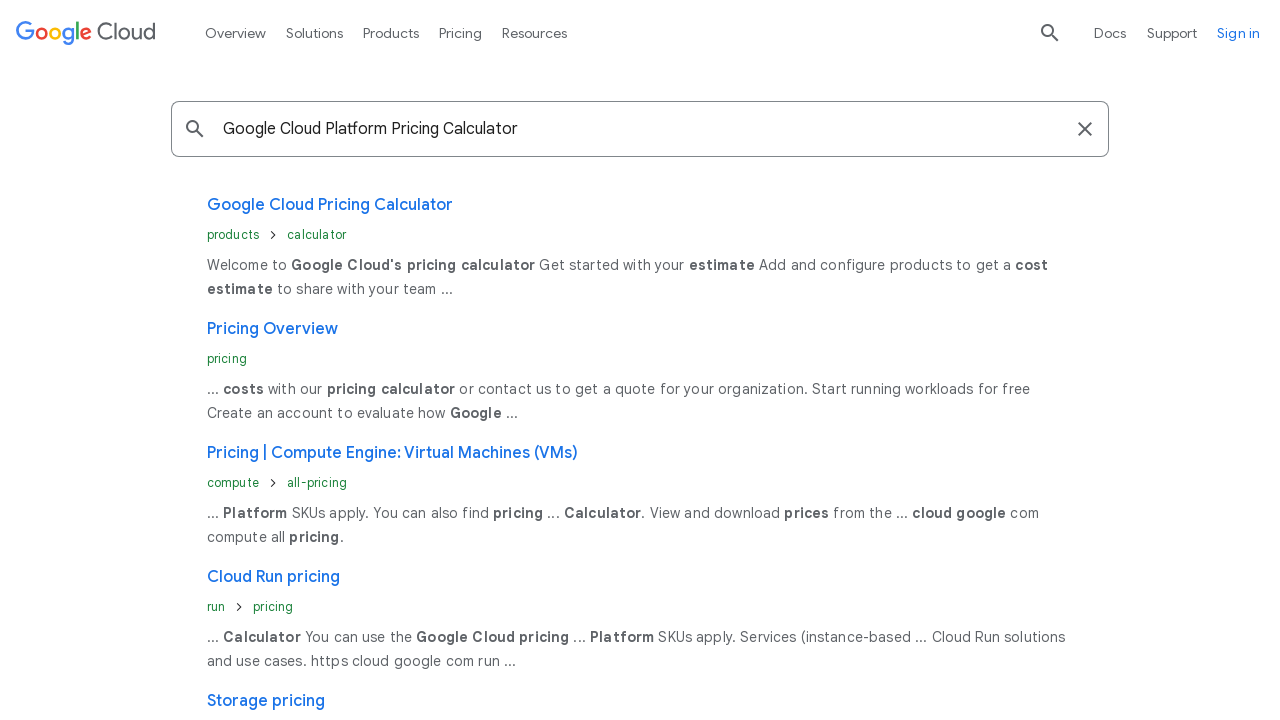

Waited for Pricing Calculator link to appear
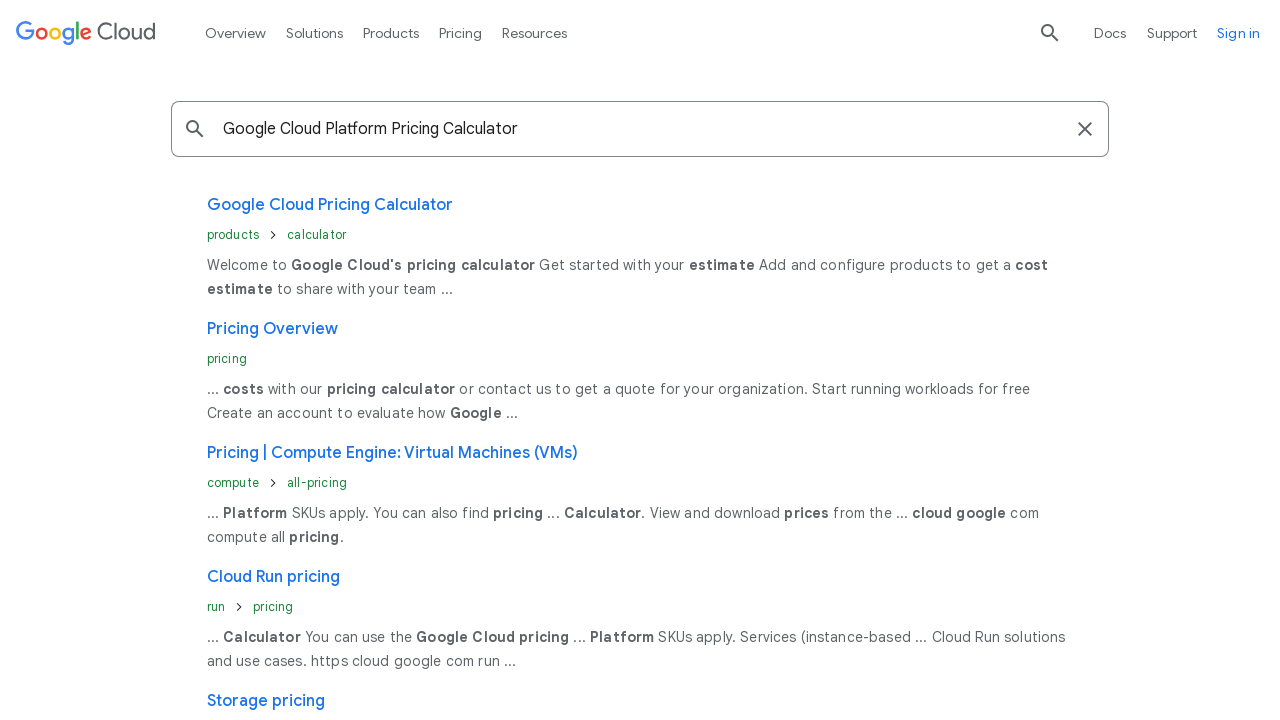

Clicked on Google Cloud Pricing Calculator link at (330, 205) on text=Google Cloud Pricing Calculator
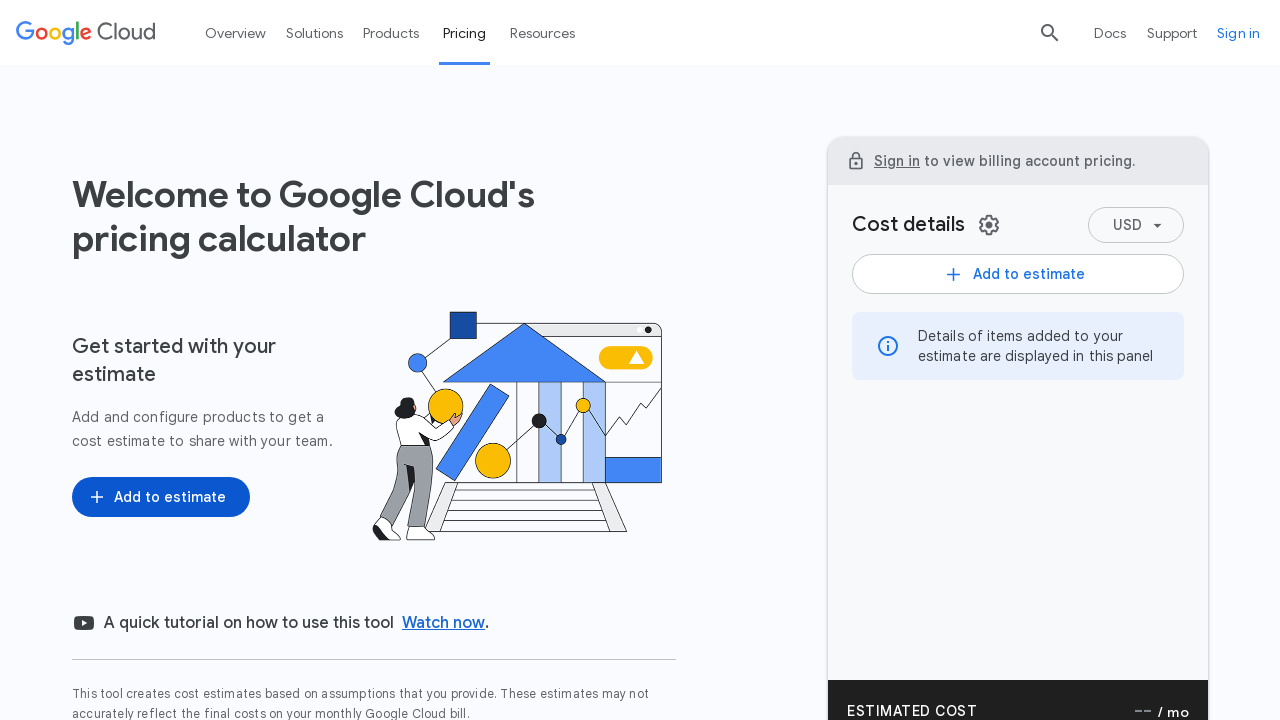

Pricing Calculator page loaded completely
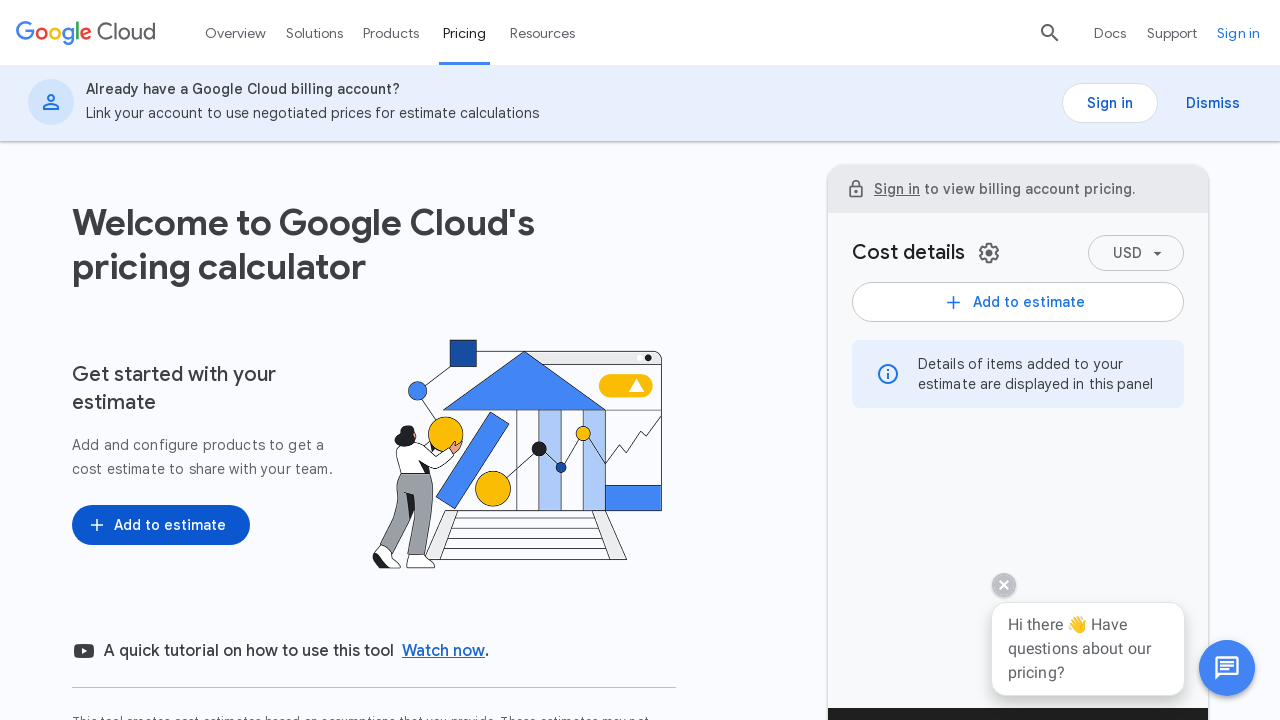

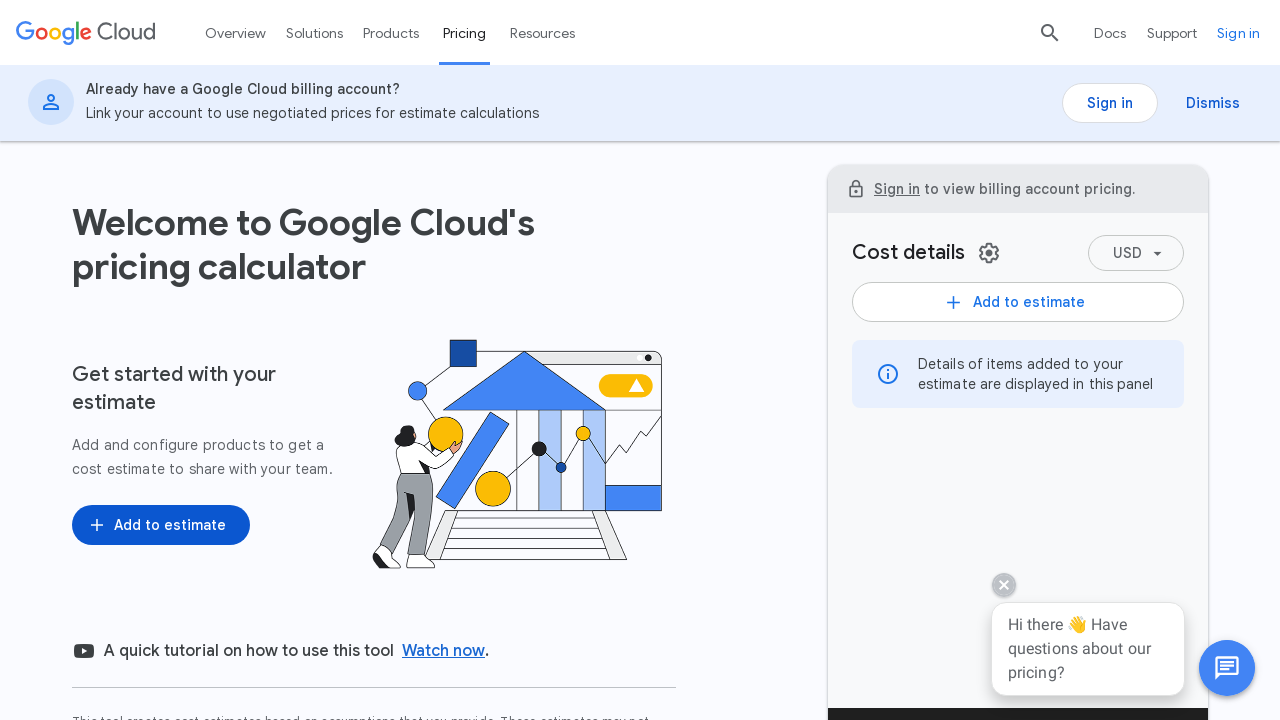